Navigates to Selenium website and scrolls down to the News section heading

Starting URL: https://www.selenium.dev

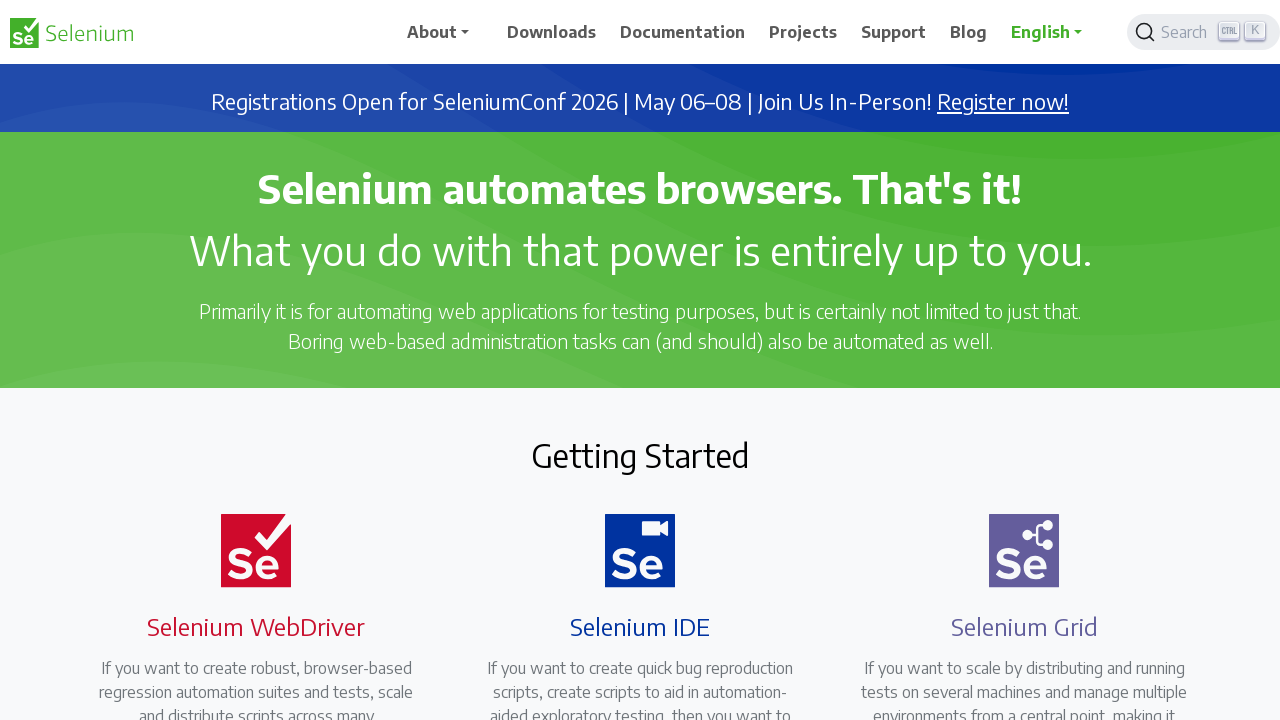

Located the News section heading element
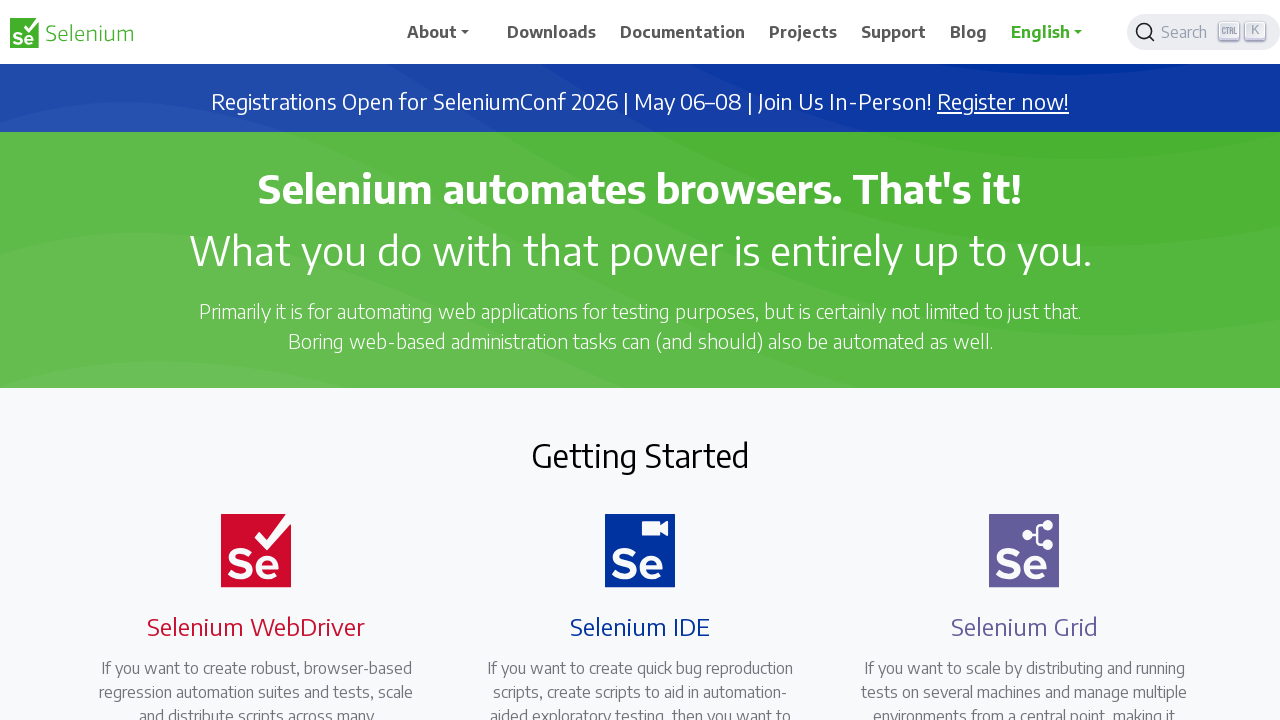

Scrolled down to the News section heading
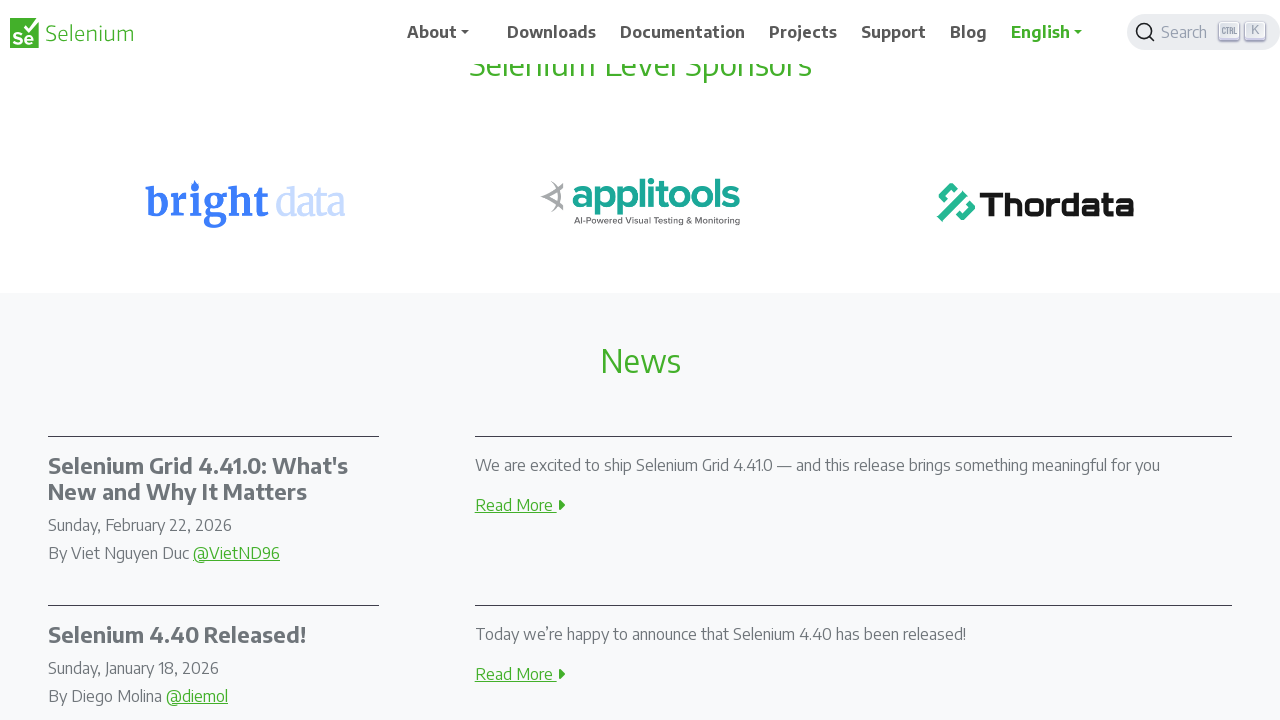

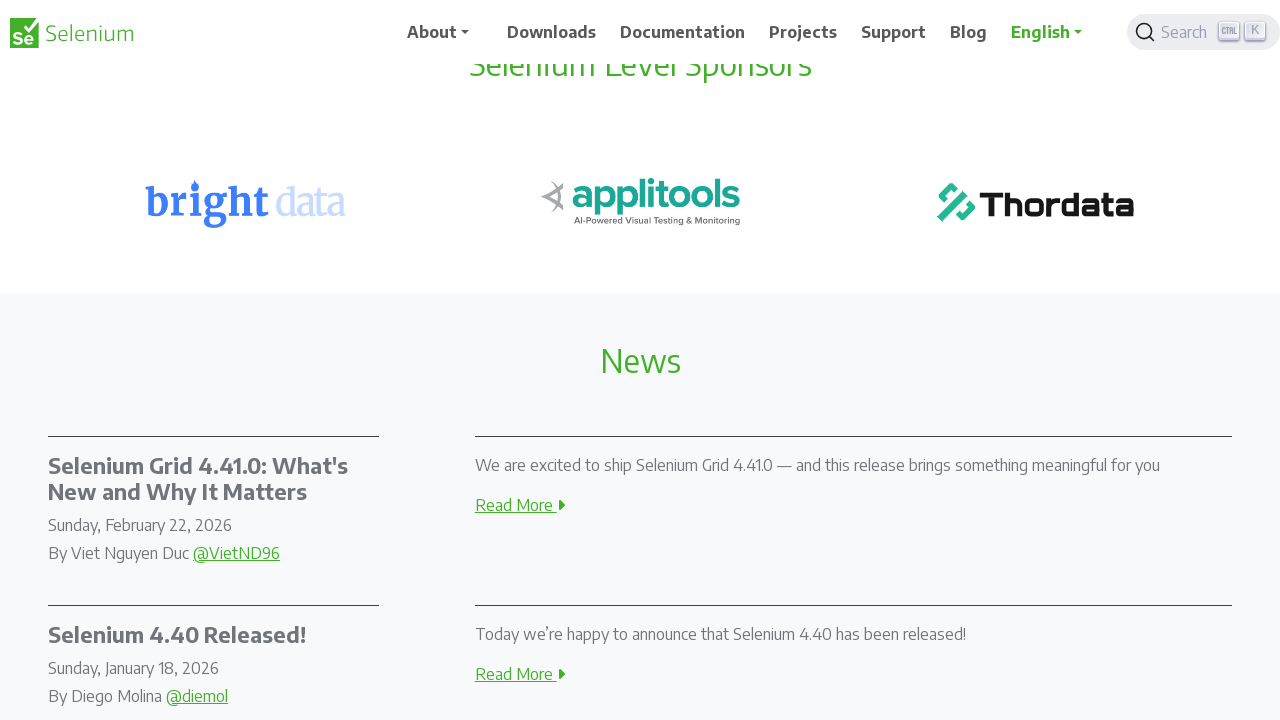